Tests the search functionality by entering a search term and then clearing it

Starting URL: https://carefulbitesfrontend.azurewebsites.net/

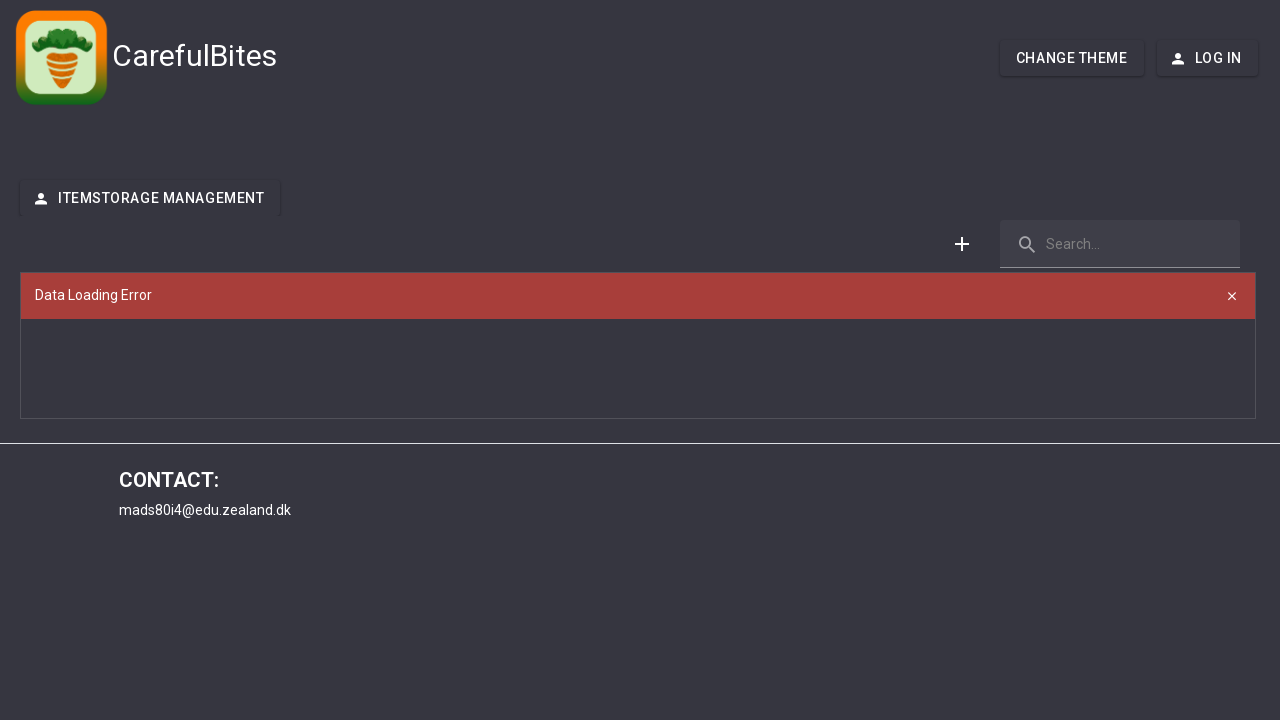

Entered search term 'appelsiner2' in the search input on .dx-texteditor-input
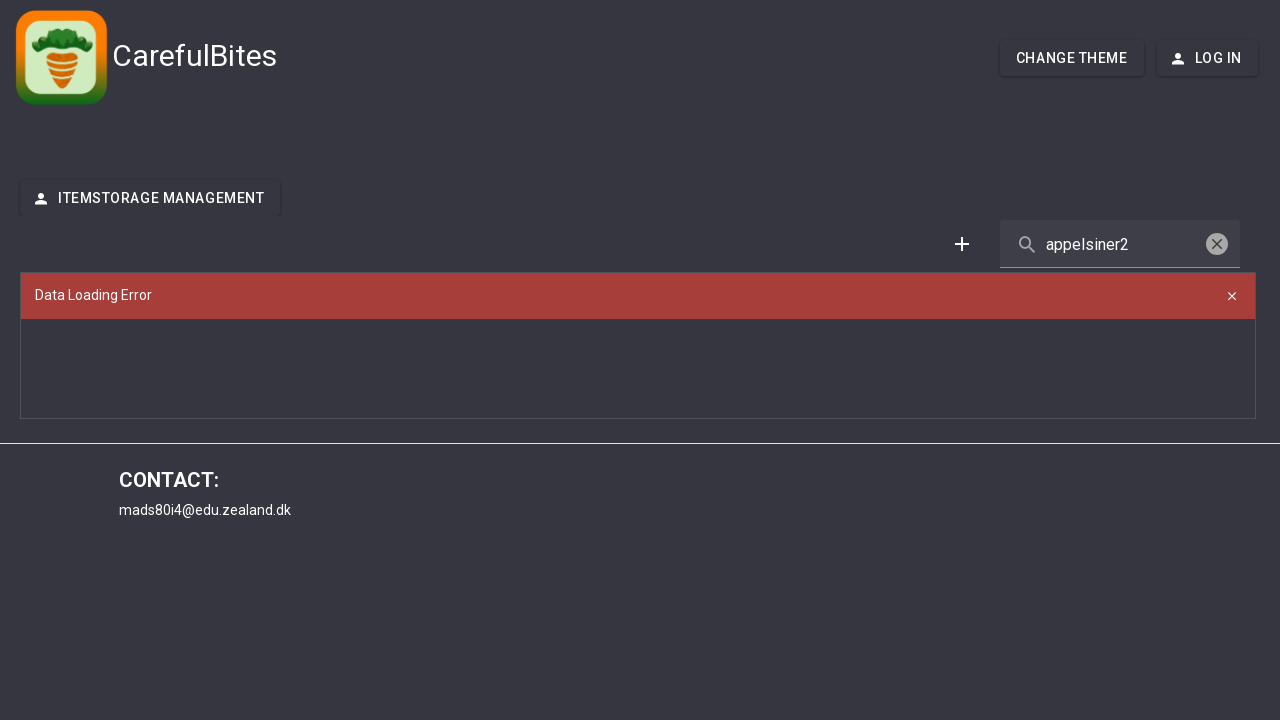

Waited 500ms for search to take effect
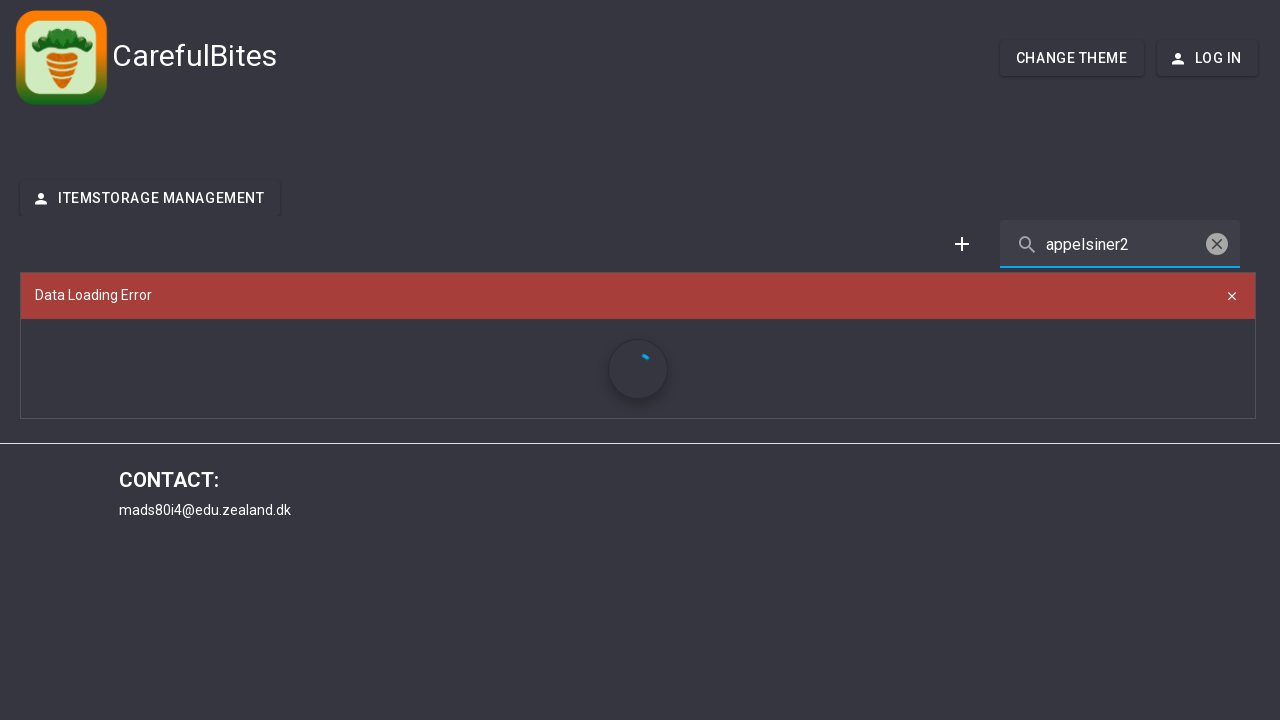

Clicked clear button to remove search term at (1217, 244) on .dx-icon-clear
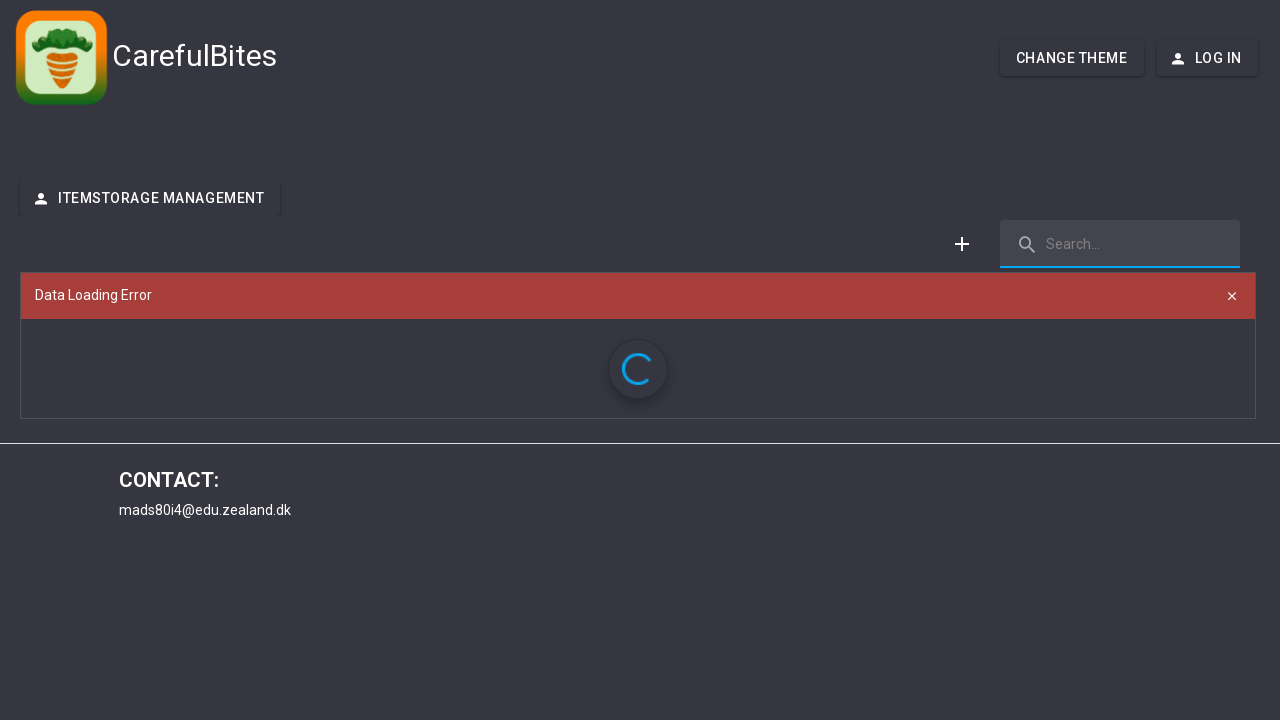

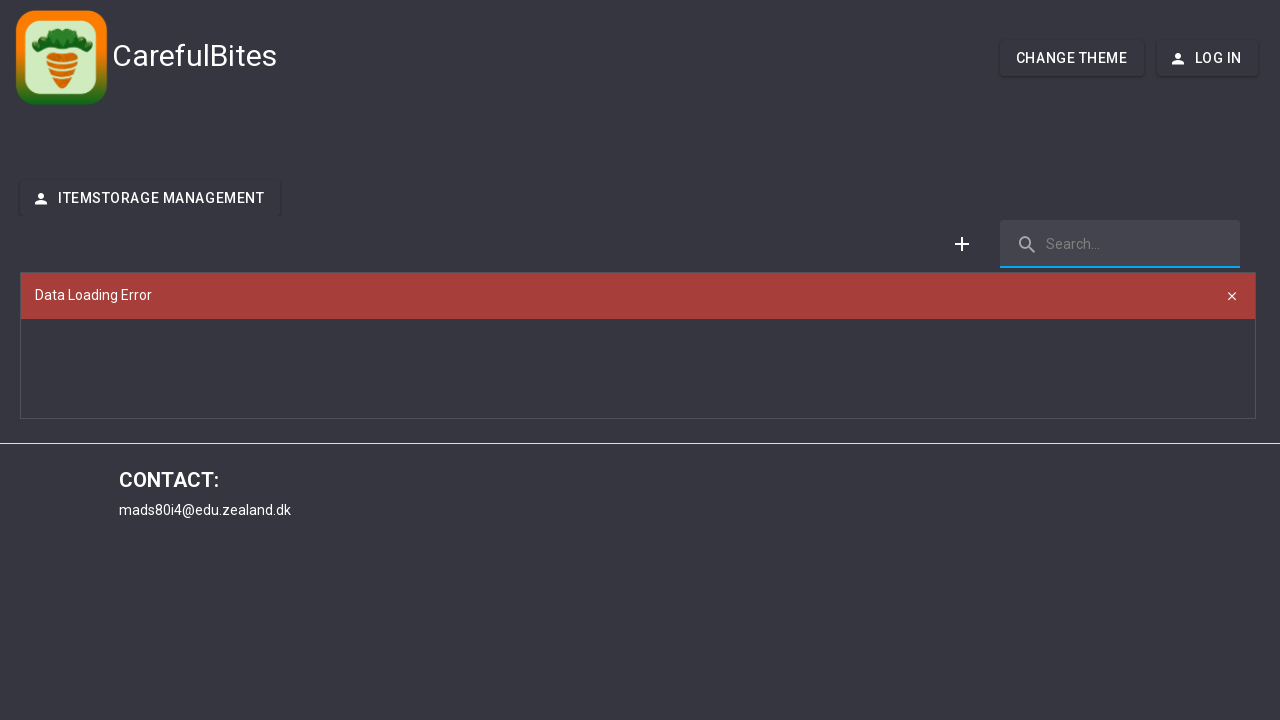